Tests JavaScript alert handling by clicking a button that triggers a JS alert, accepting the alert, and verifying the result message is displayed correctly.

Starting URL: https://testcenter.techproeducation.com/index.php?page=javascript-alerts

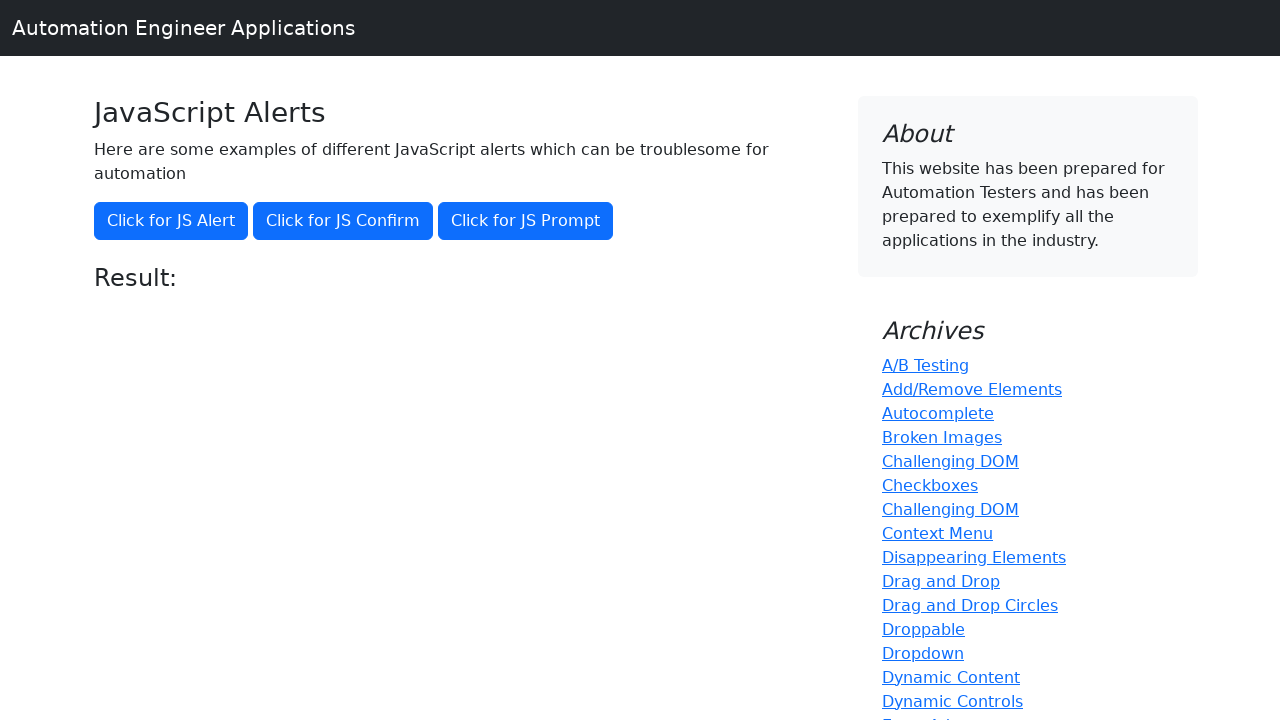

Clicked button to trigger JavaScript alert at (171, 221) on xpath=//button[@onclick='jsAlert()']
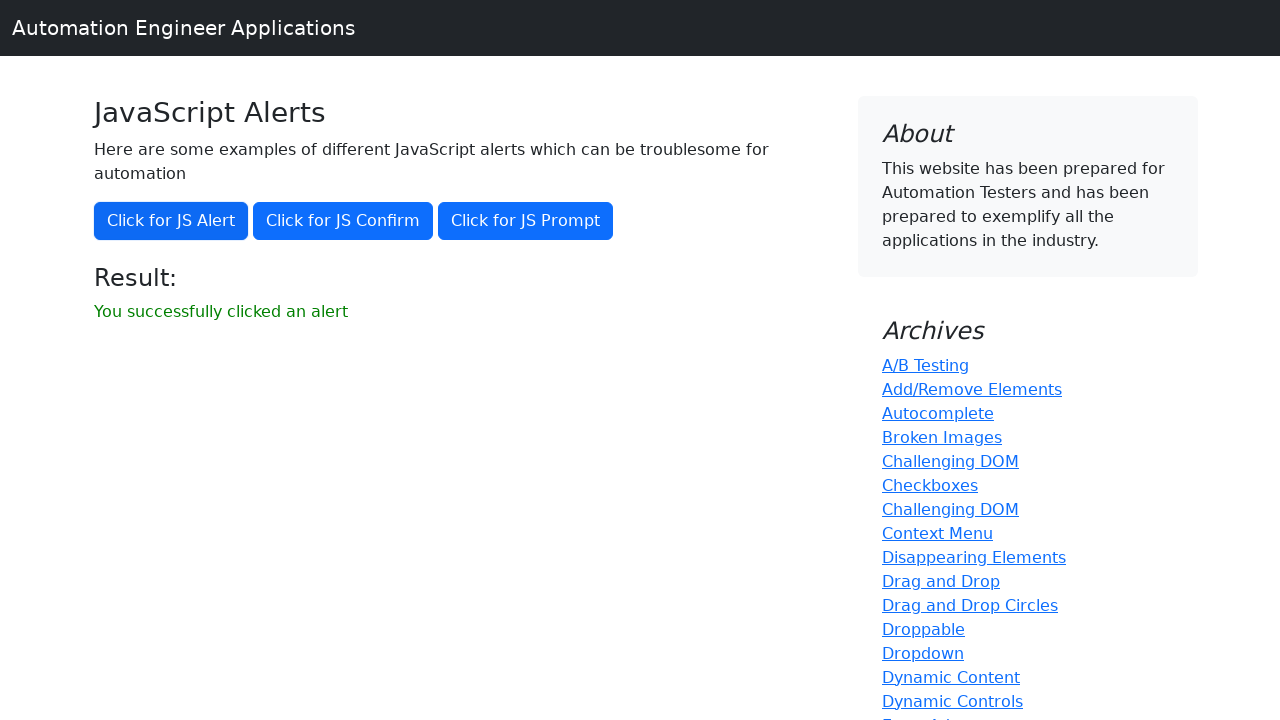

Set up dialog handler to accept alerts
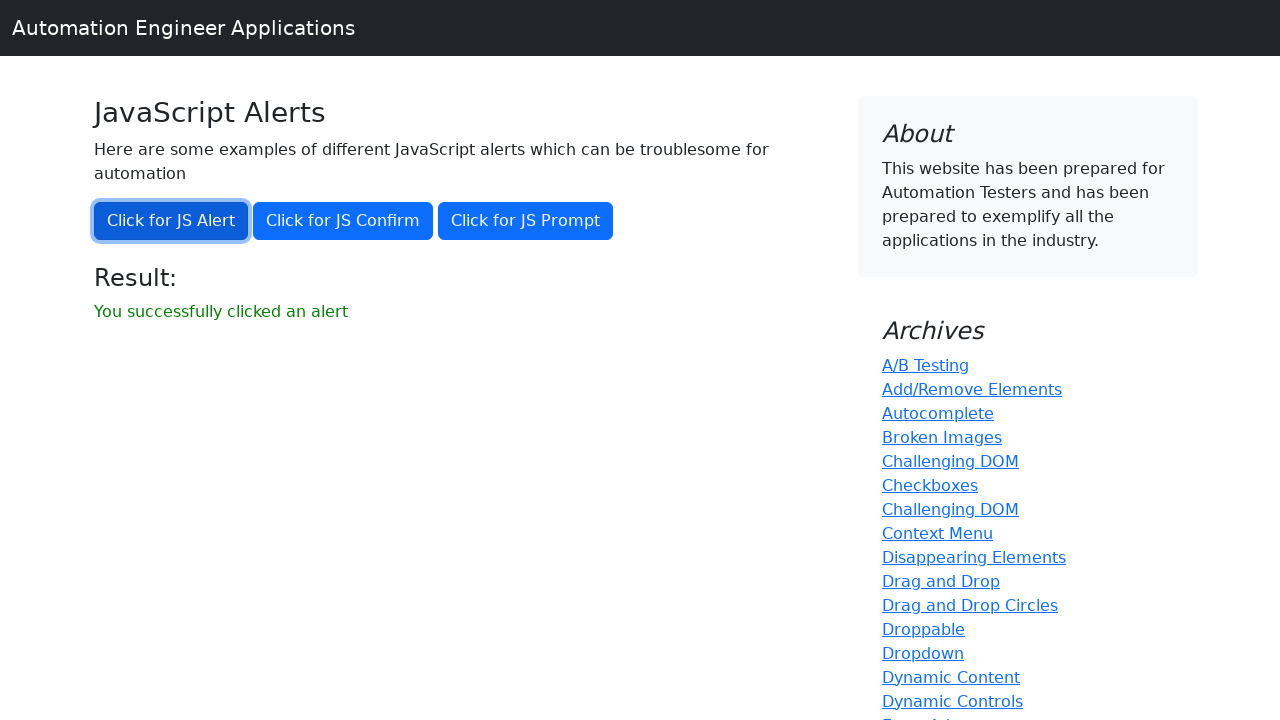

Waited for result message to appear
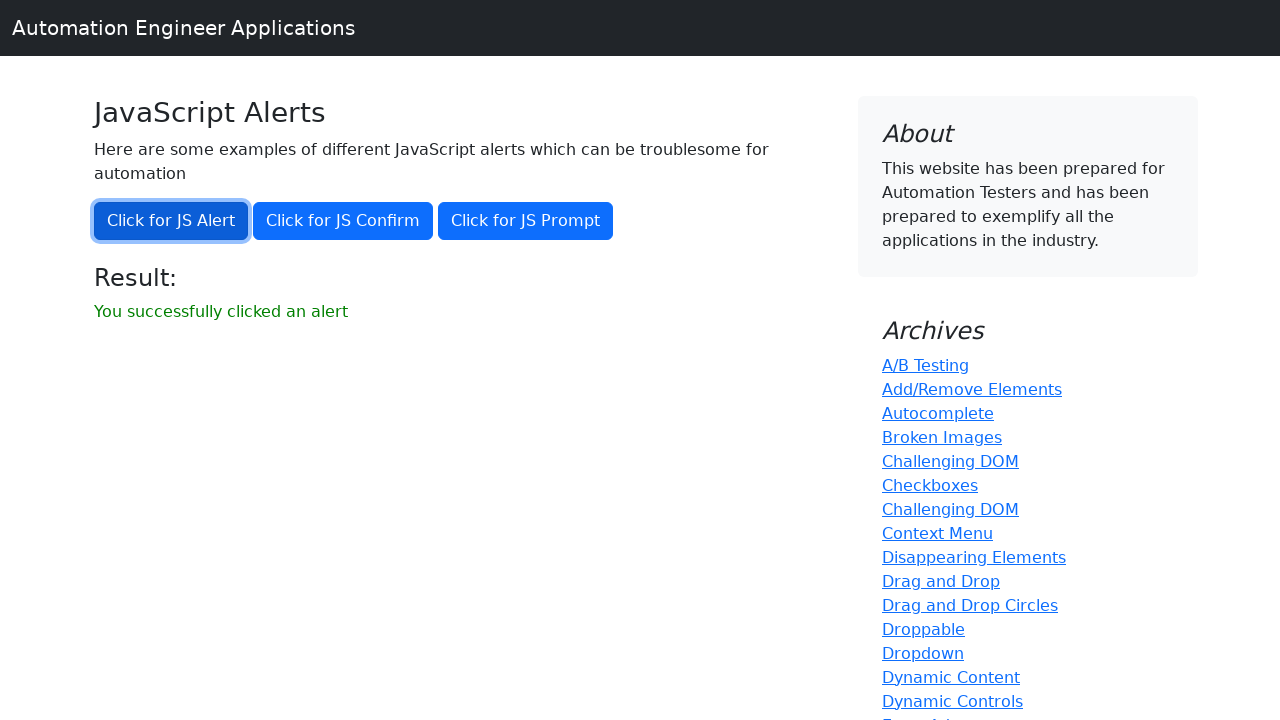

Retrieved result message text content
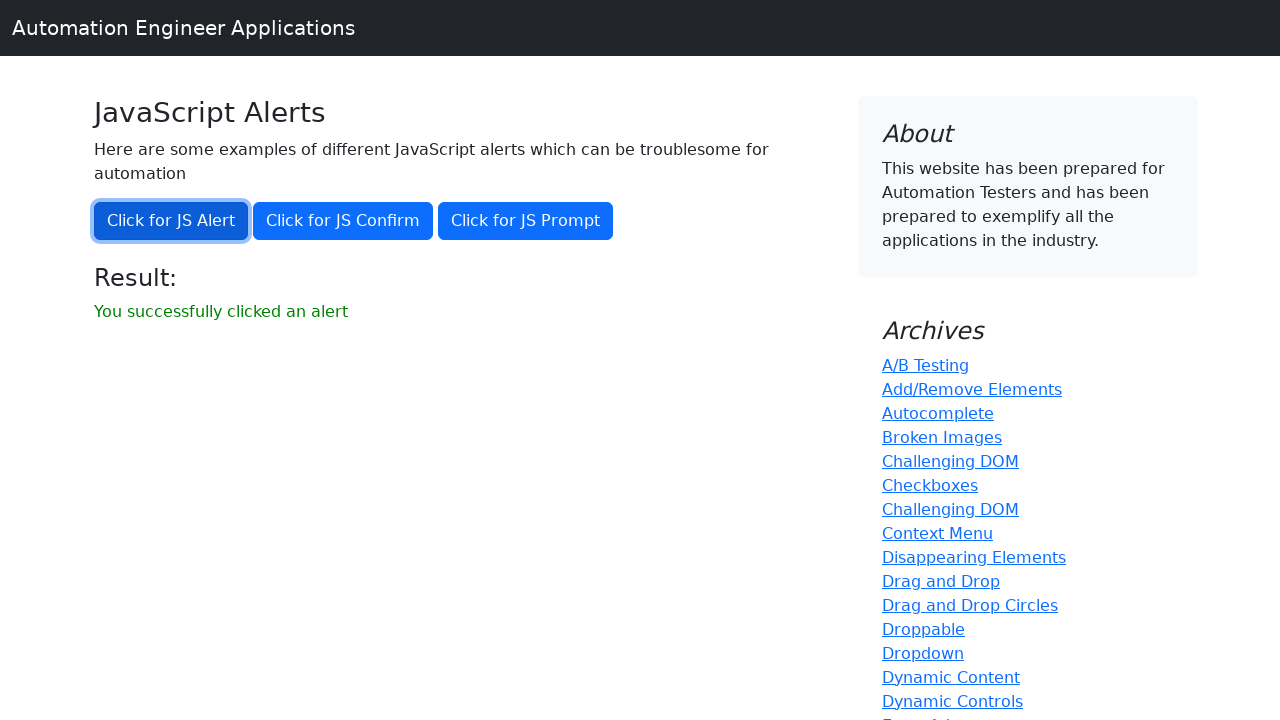

Verified result message matches expected text: 'You successfully clicked an alert'
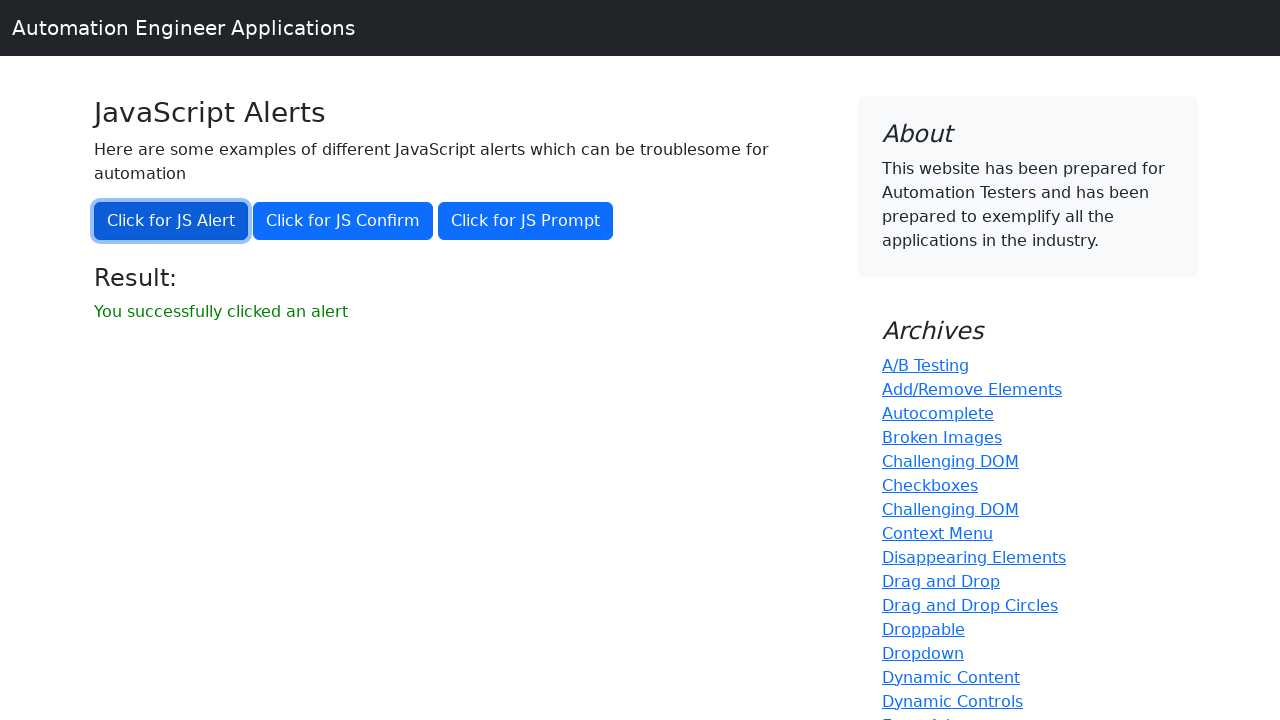

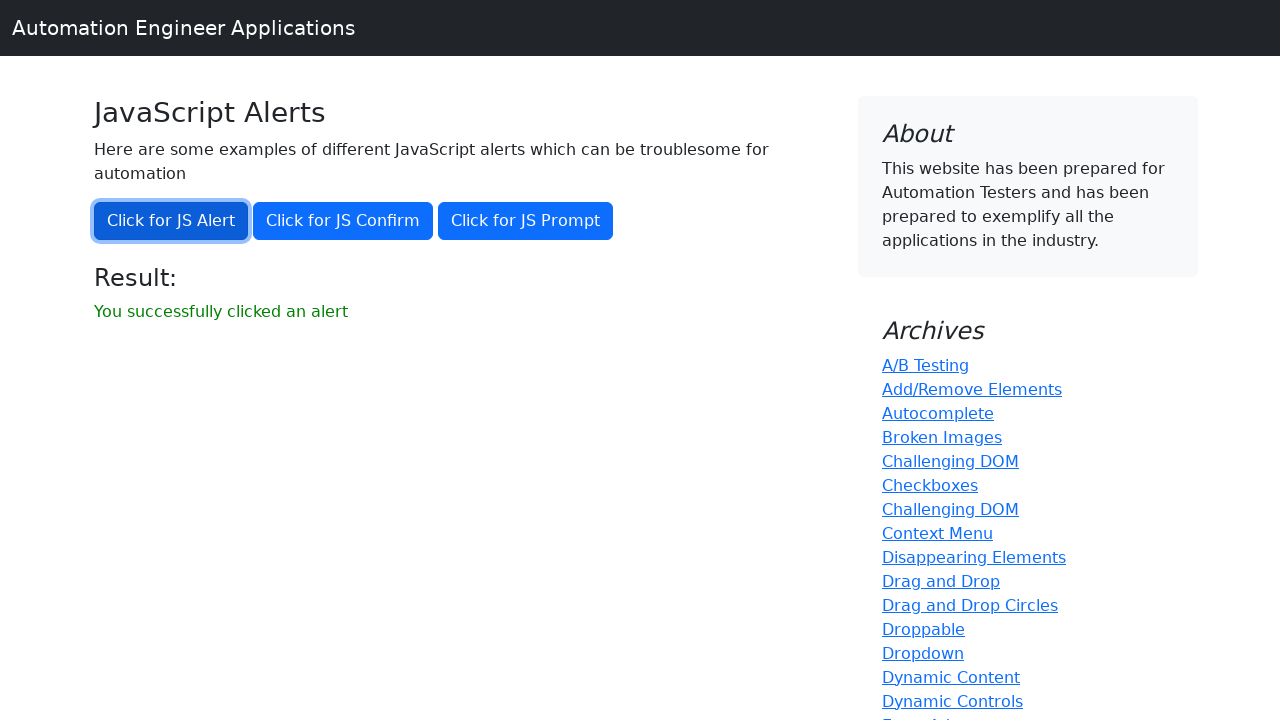